Navigates to Rahul Shetty Academy website and verifies the page loads by checking the title and URL

Starting URL: https://rahulshettyacademy.com

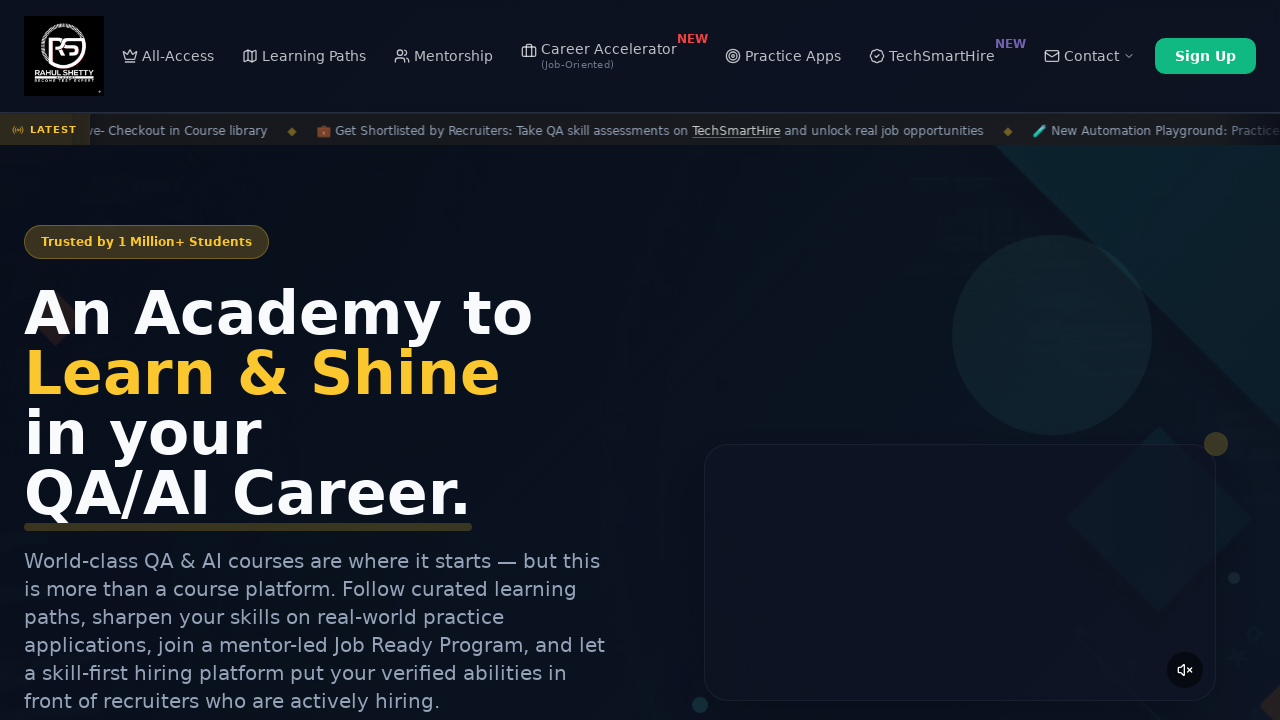

Waited for page to reach domcontentloaded state
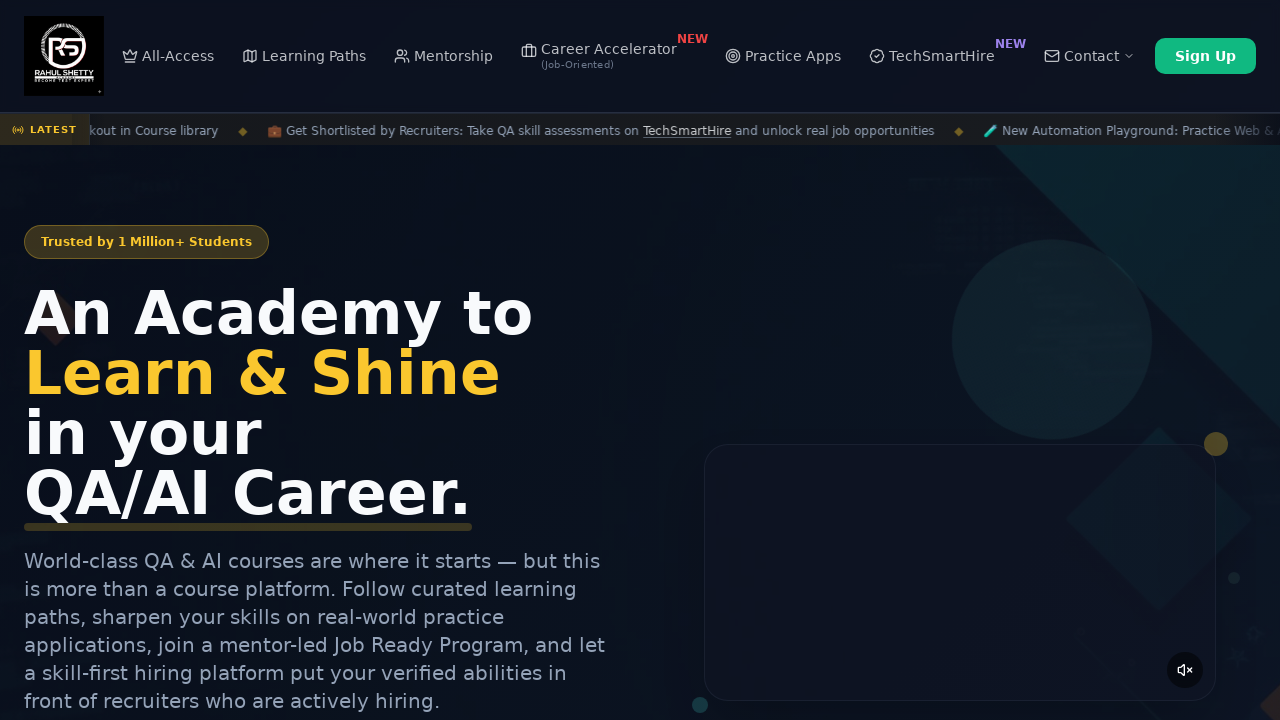

Verified page title is not empty
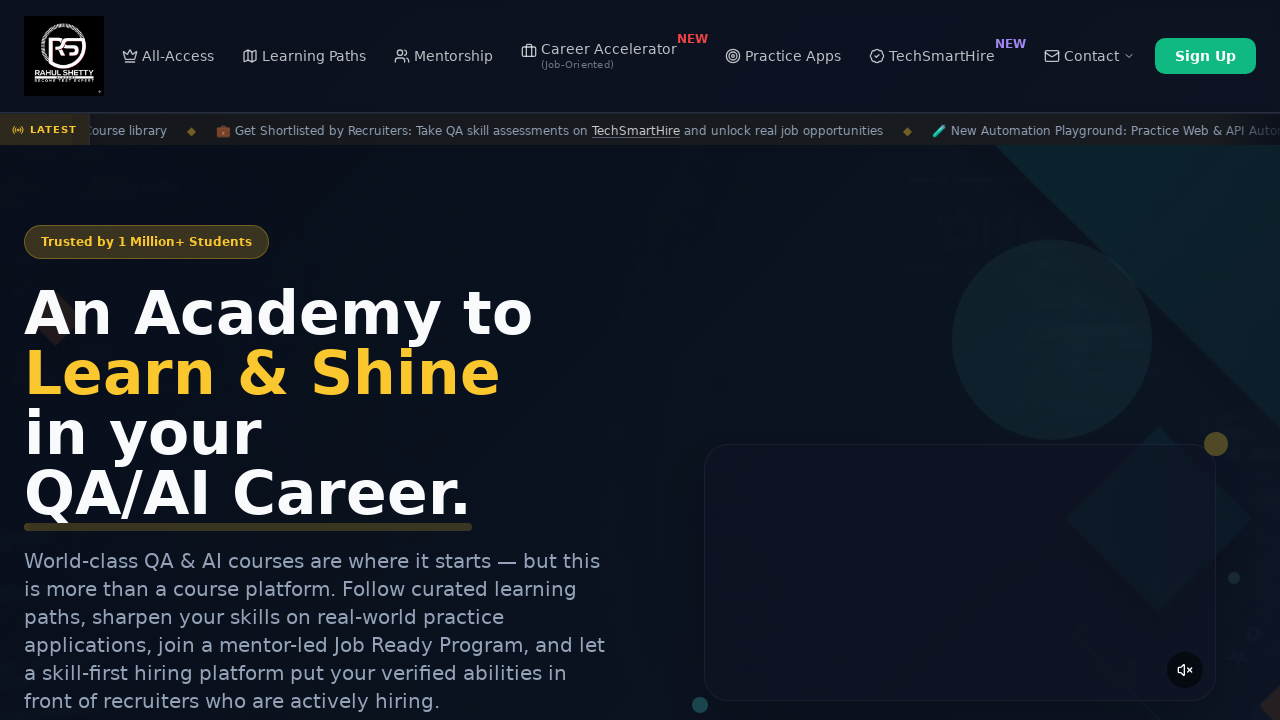

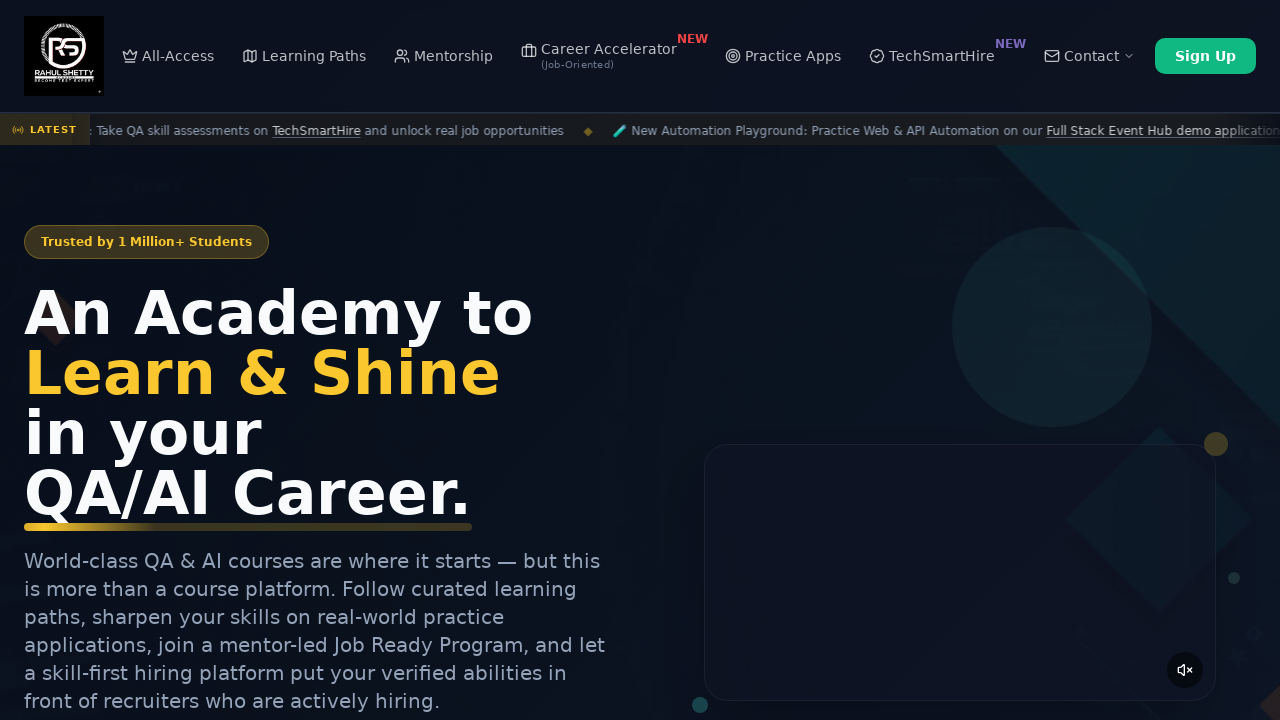